Tests the add/remove elements functionality by clicking the Add Element button twice to create two Delete buttons, then clicking one Delete button to verify only one remains

Starting URL: http://the-internet.herokuapp.com/add_remove_elements/

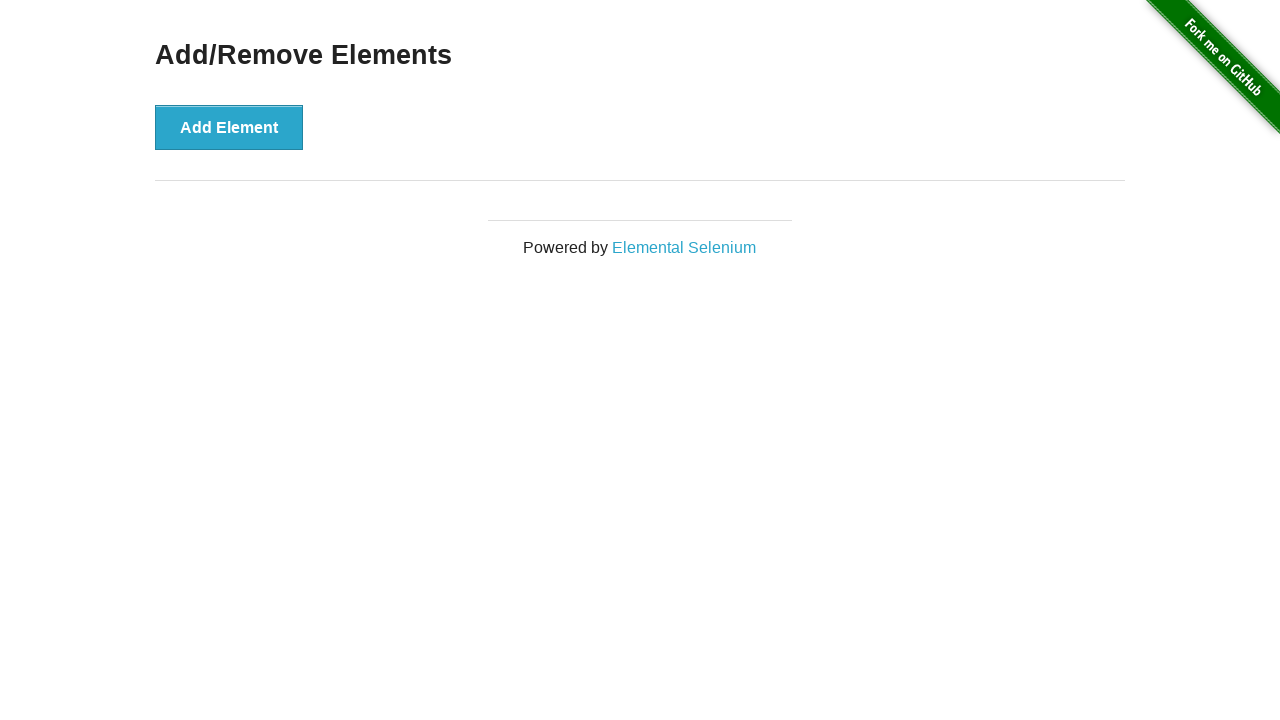

Verified no delete buttons exist initially
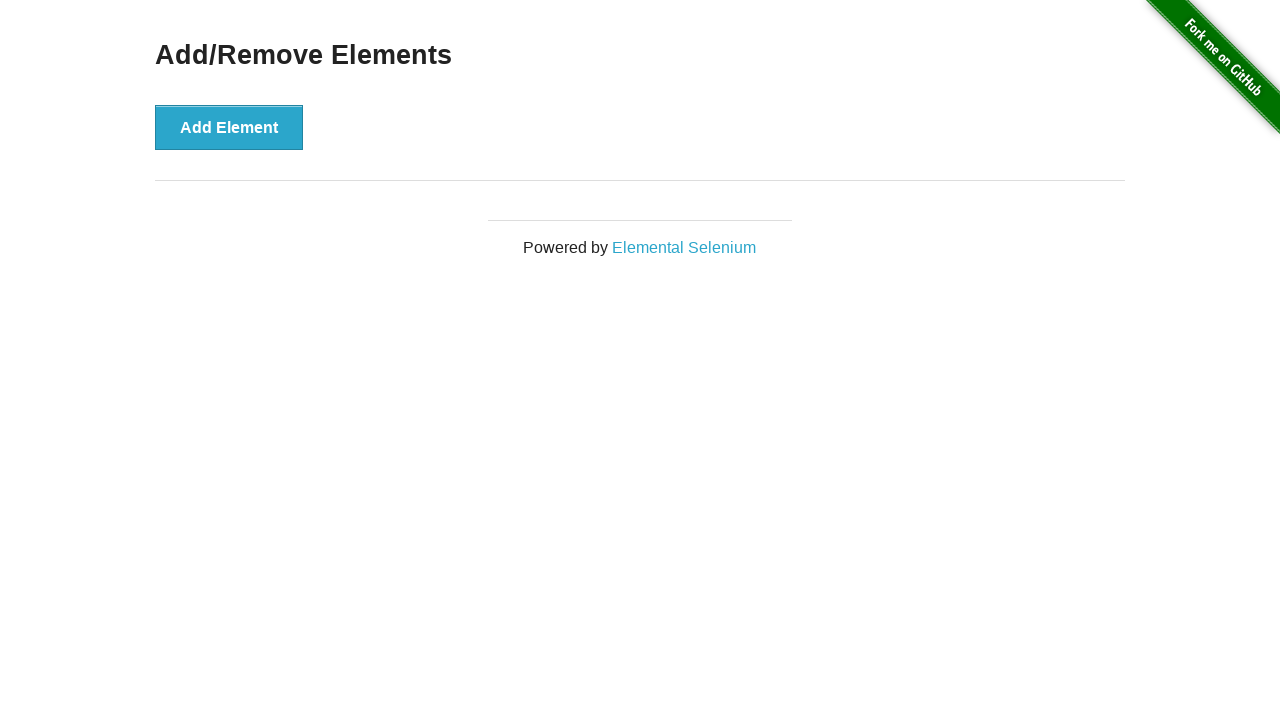

Clicked Add Element button (first time) at (229, 127) on xpath=//button[text()='Add Element']
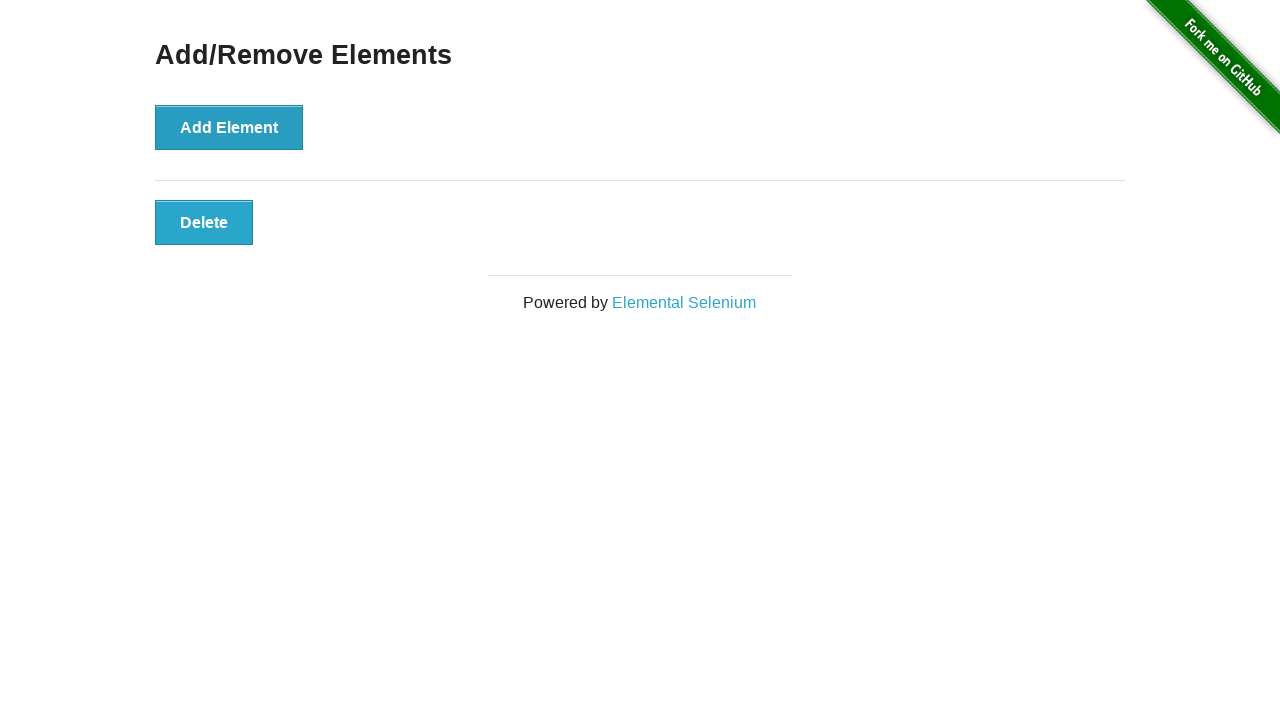

Clicked Add Element button (second time) at (229, 127) on xpath=//button[text()='Add Element']
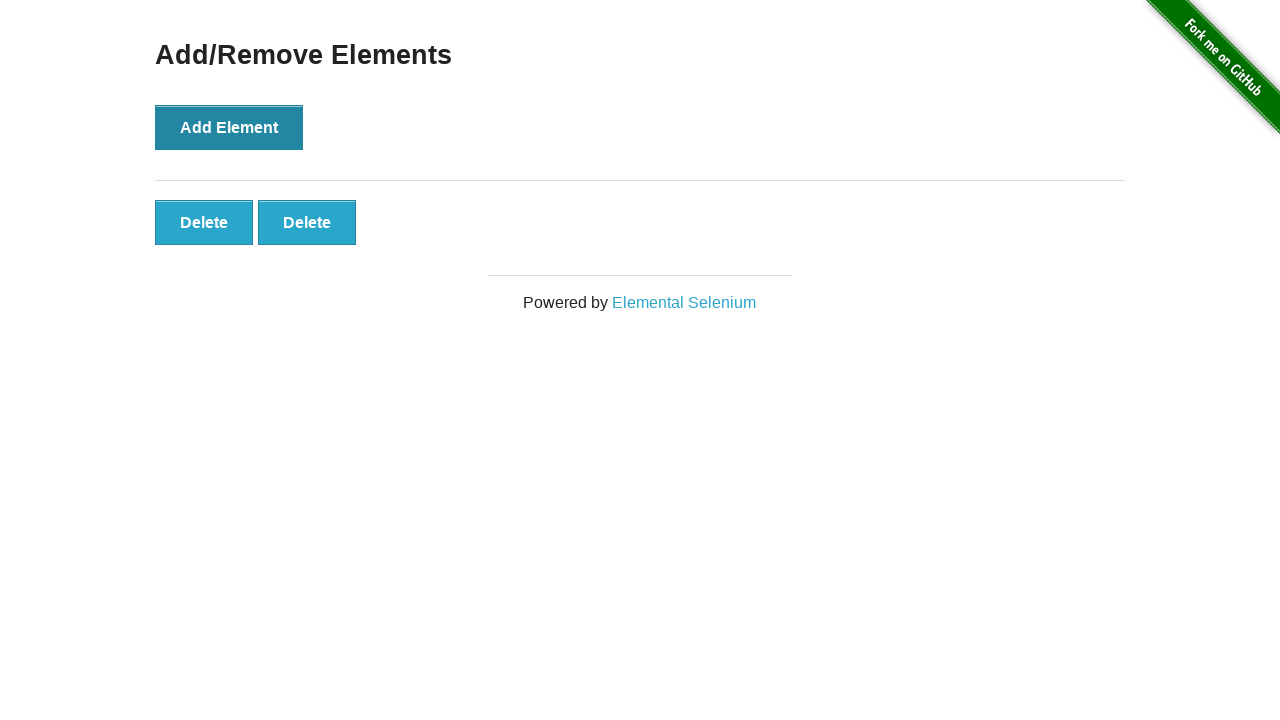

Verified two delete buttons exist after adding elements
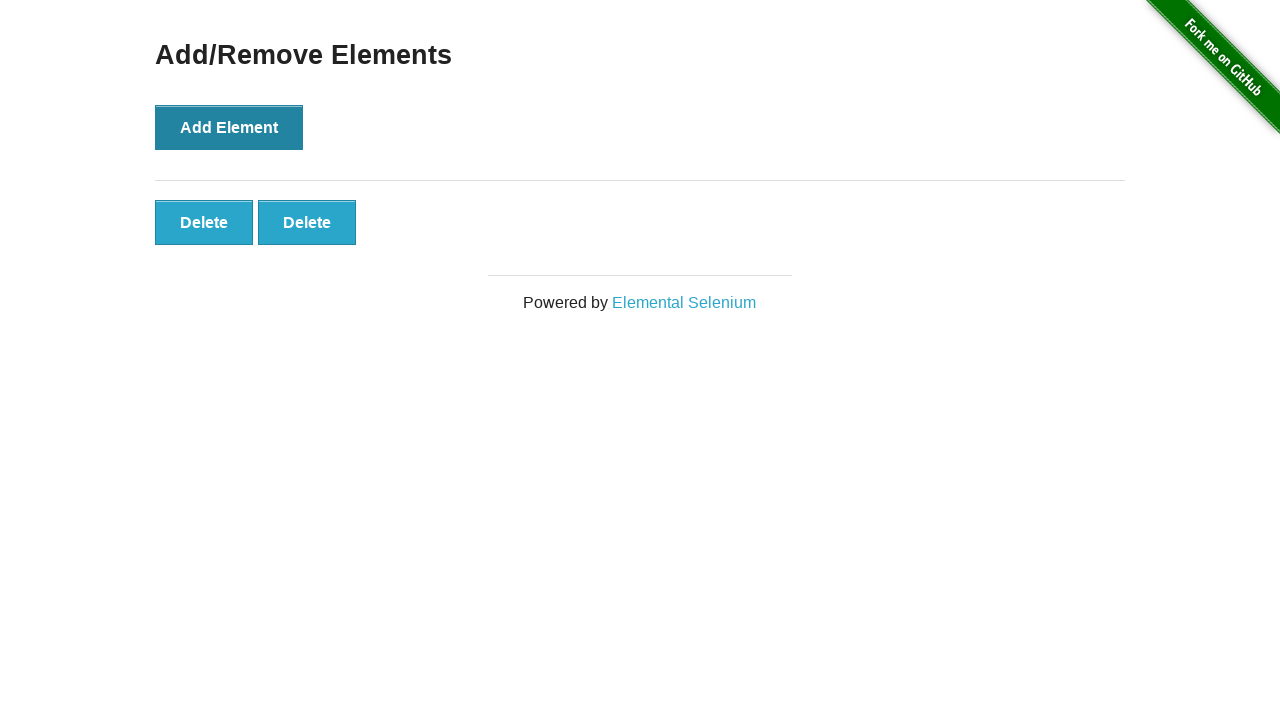

Clicked the first delete button at (204, 222) on xpath=//button[text()='Delete'] >> nth=0
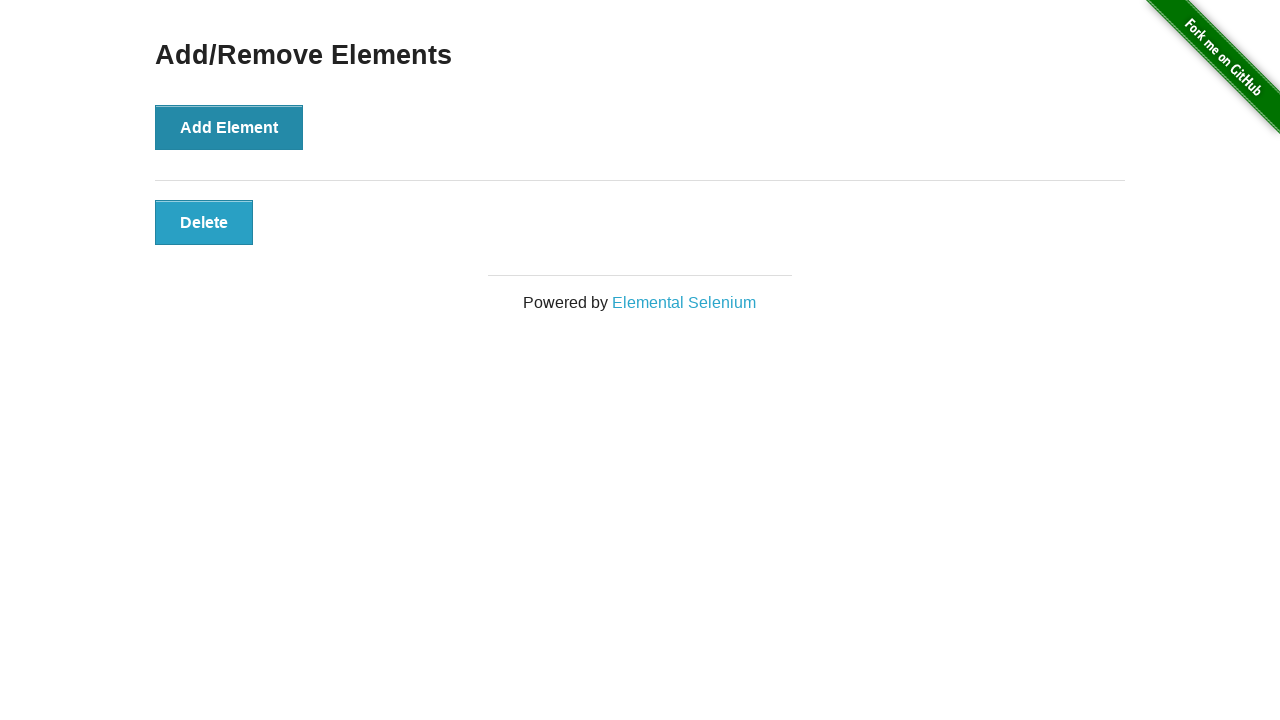

Verified only one delete button remains after deletion
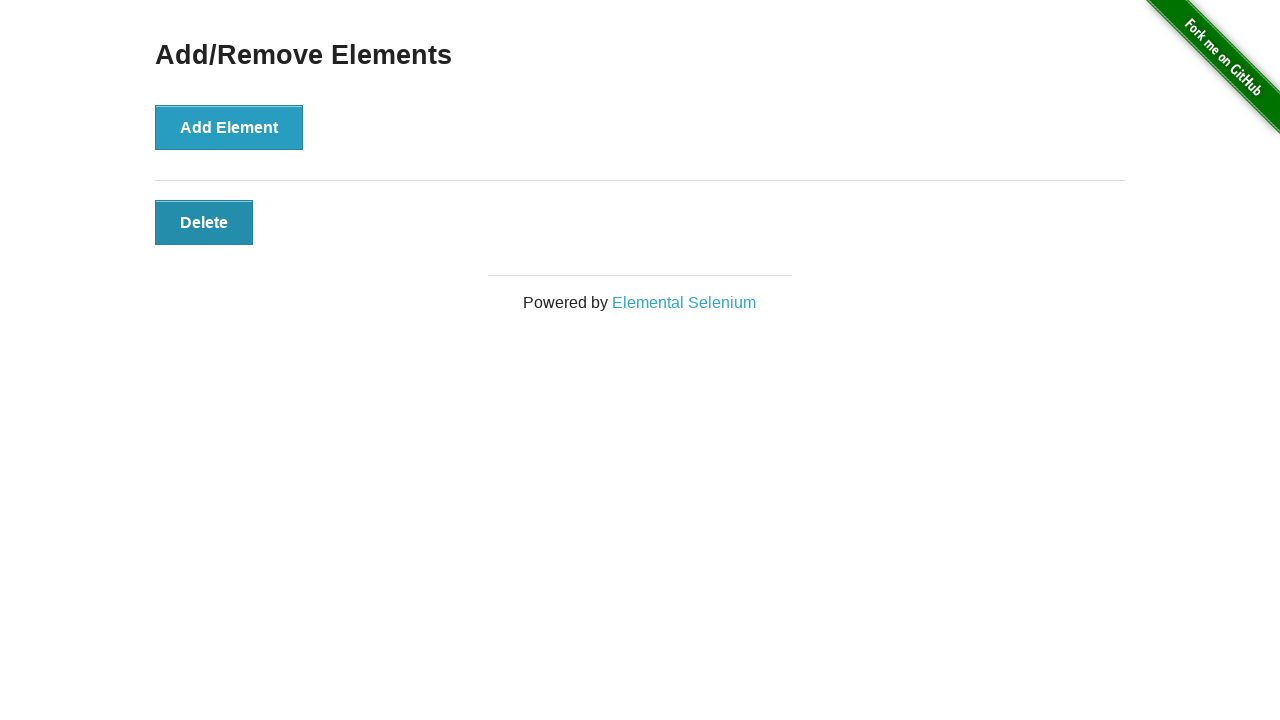

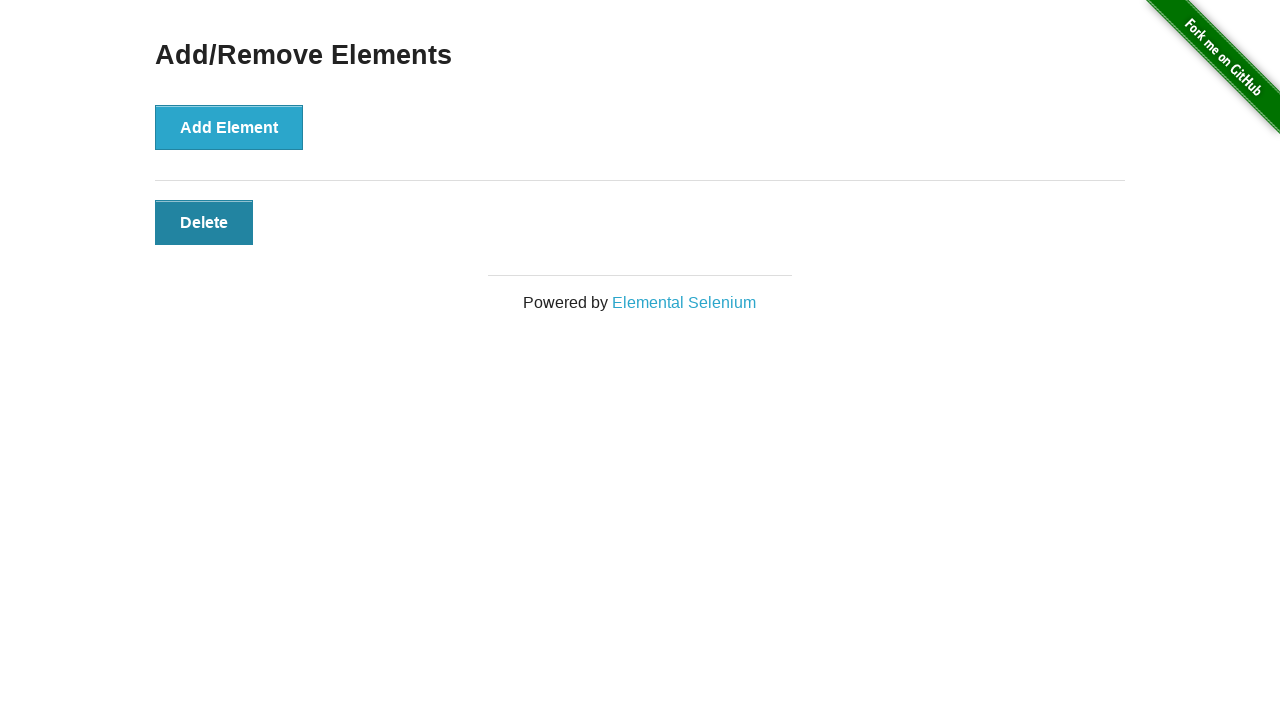